Tests that the todo counter displays the correct number of items.

Starting URL: https://demo.playwright.dev/todomvc

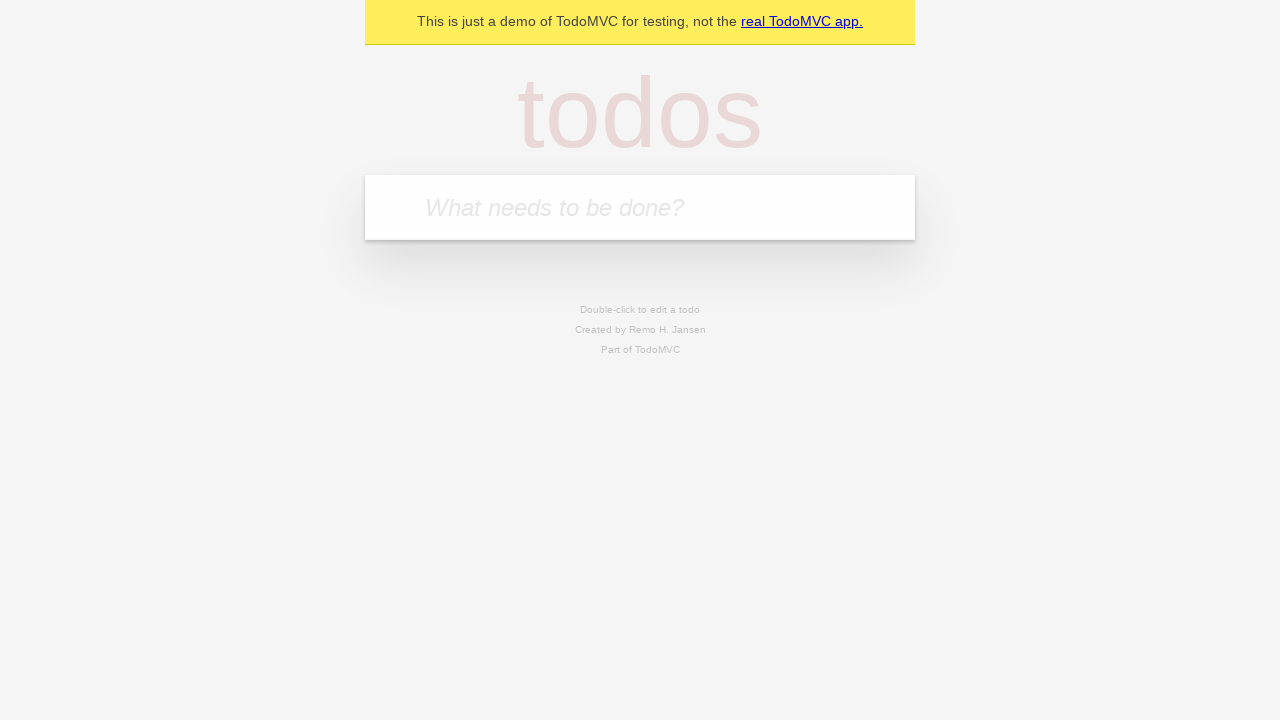

Filled new todo input with 'buy some cheese' on .new-todo
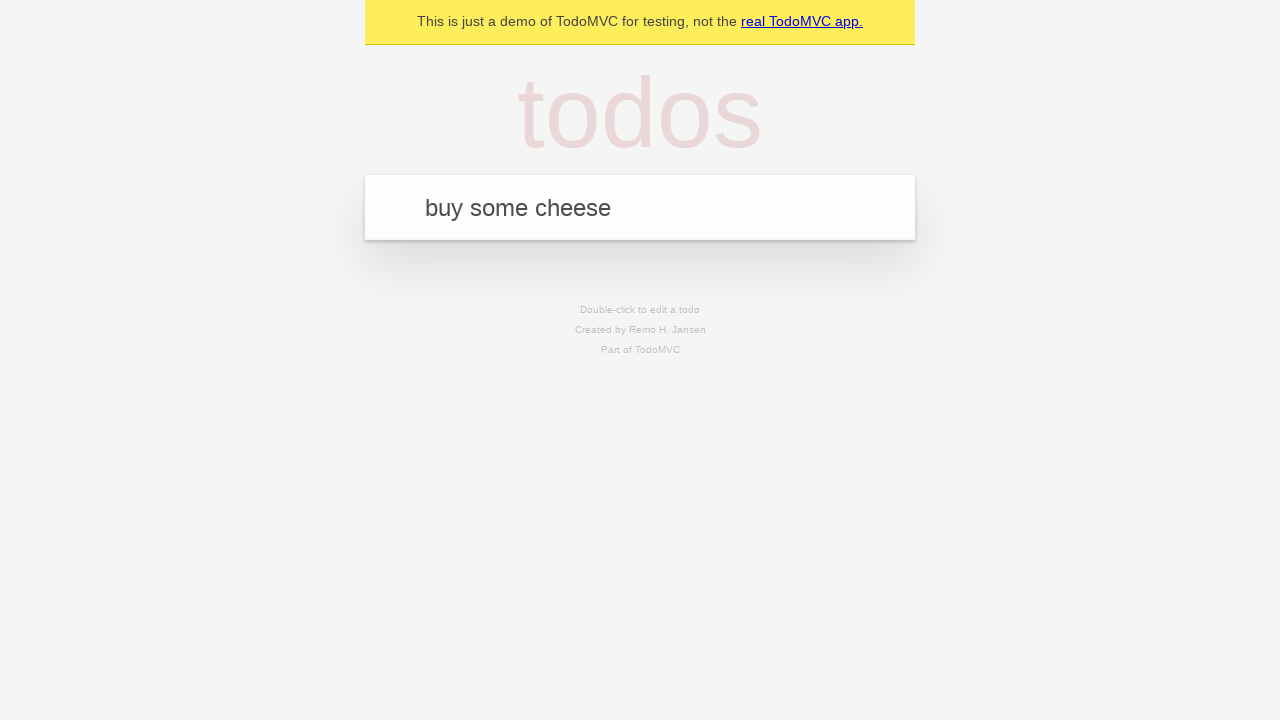

Pressed Enter to add first todo item on .new-todo
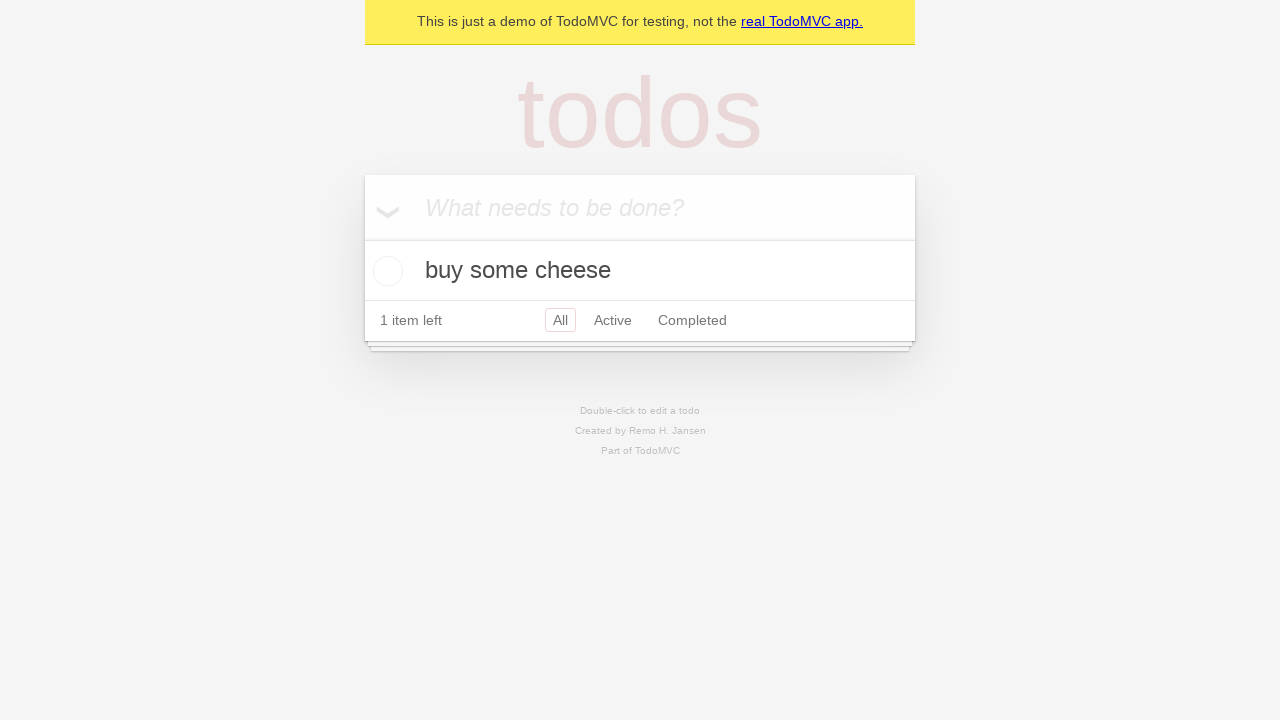

Todo counter element loaded after adding first item
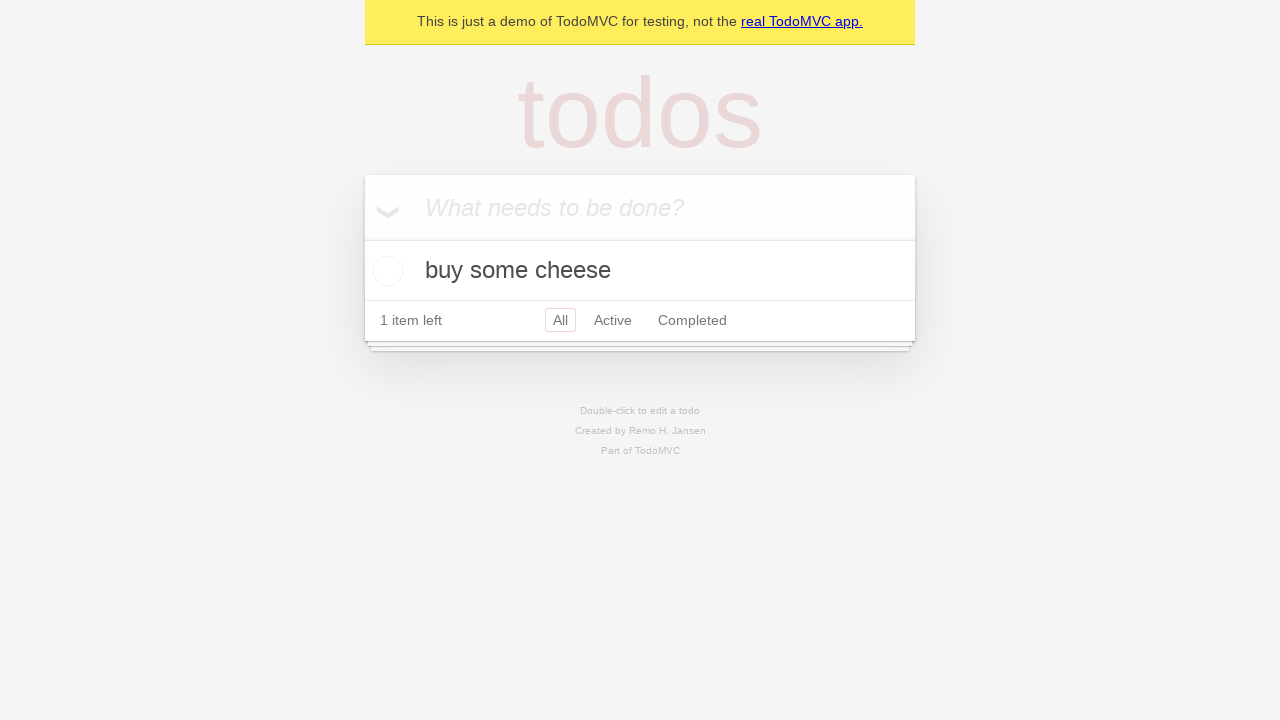

Filled new todo input with 'feed the cat' on .new-todo
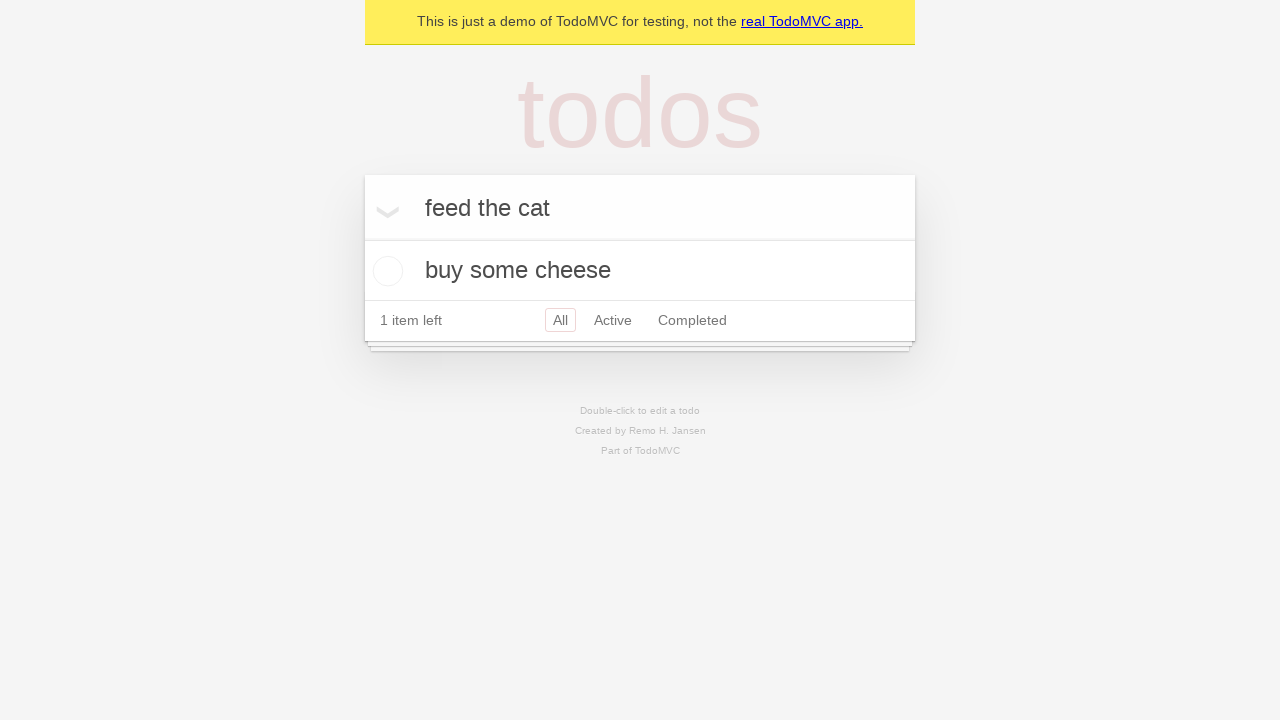

Pressed Enter to add second todo item on .new-todo
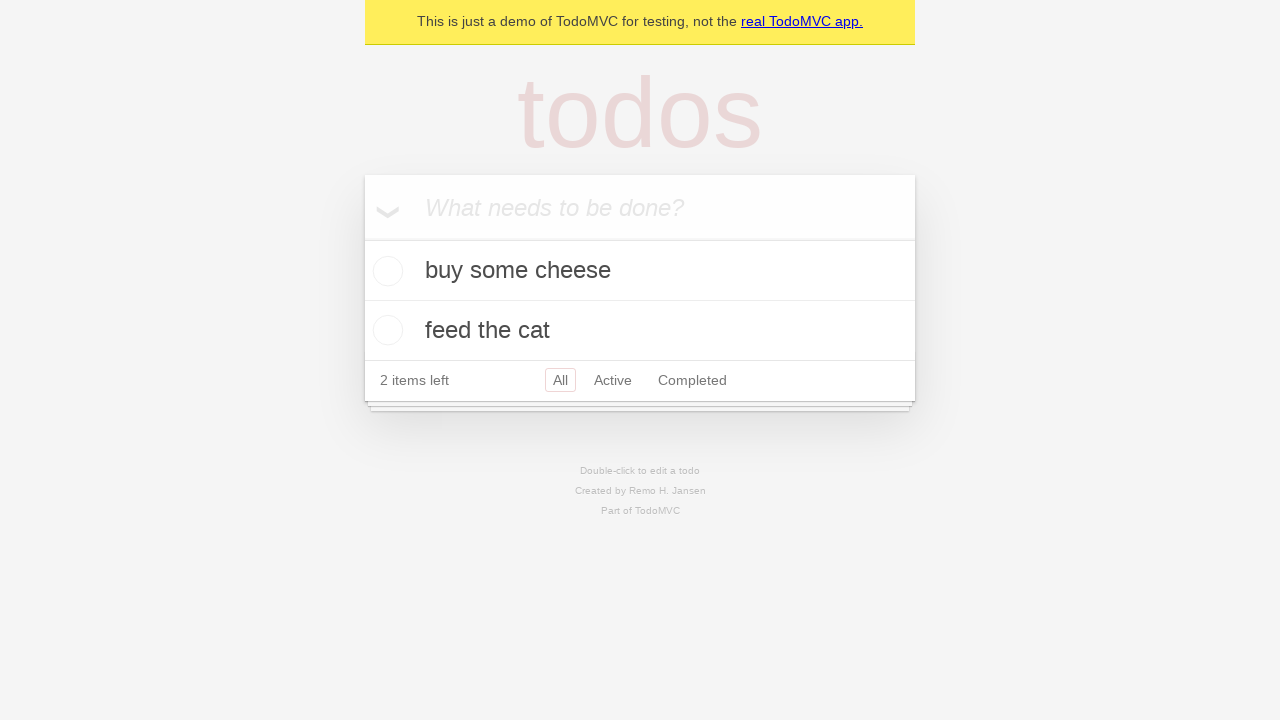

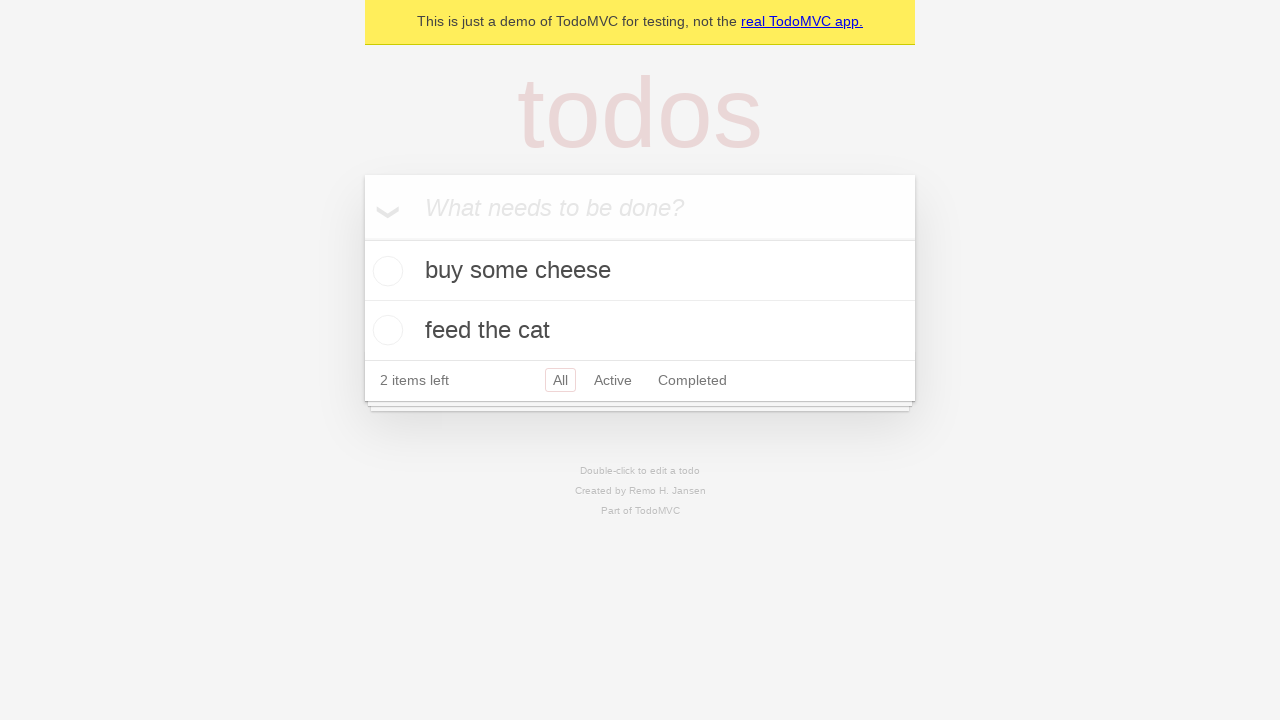